Tests page load and waits for JavaScript to populate the username data attribute in the results page

Starting URL: https://eviltester.github.io/synchole/results.html?username=bob&submitbutton=submit

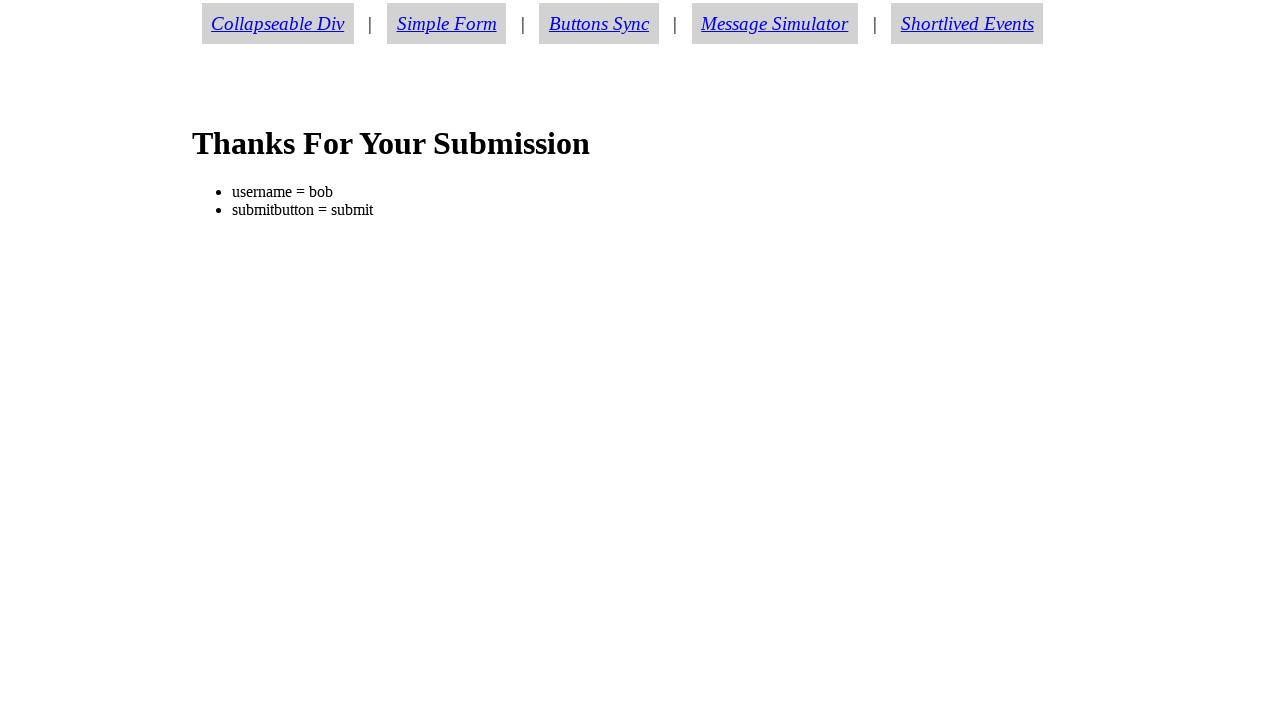

Navigated to results page with username=bob parameter
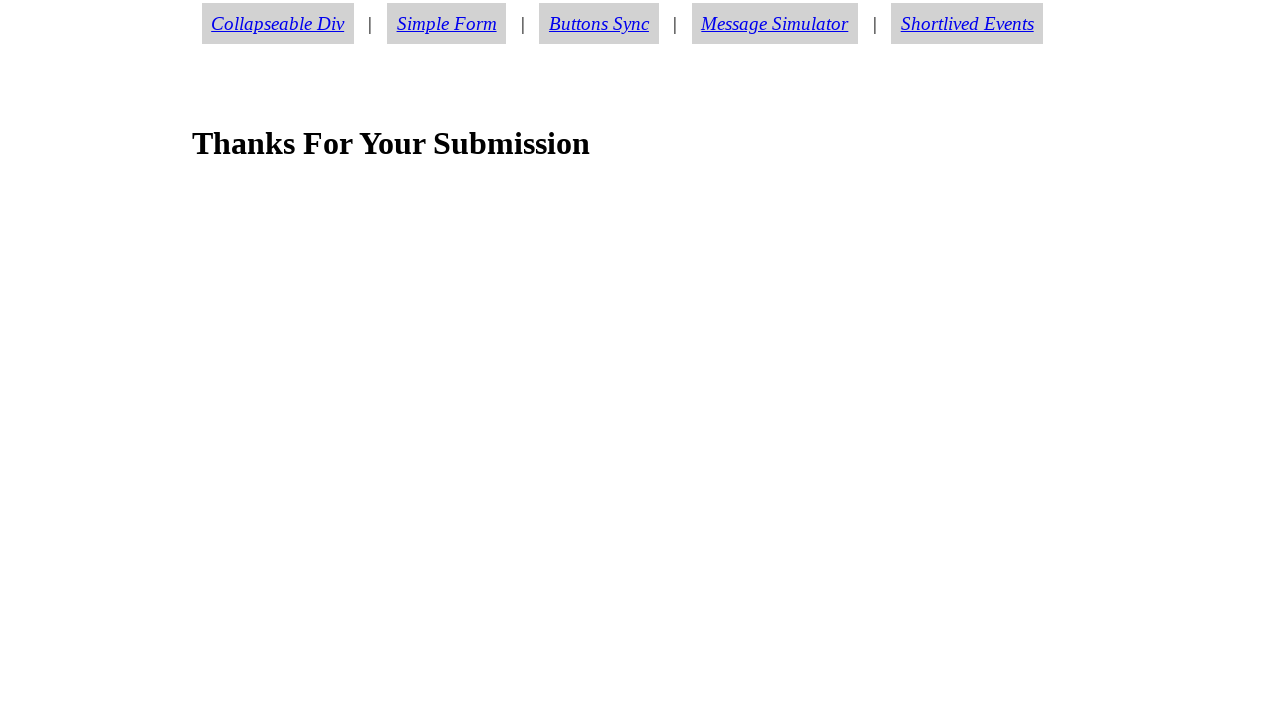

Located username data element
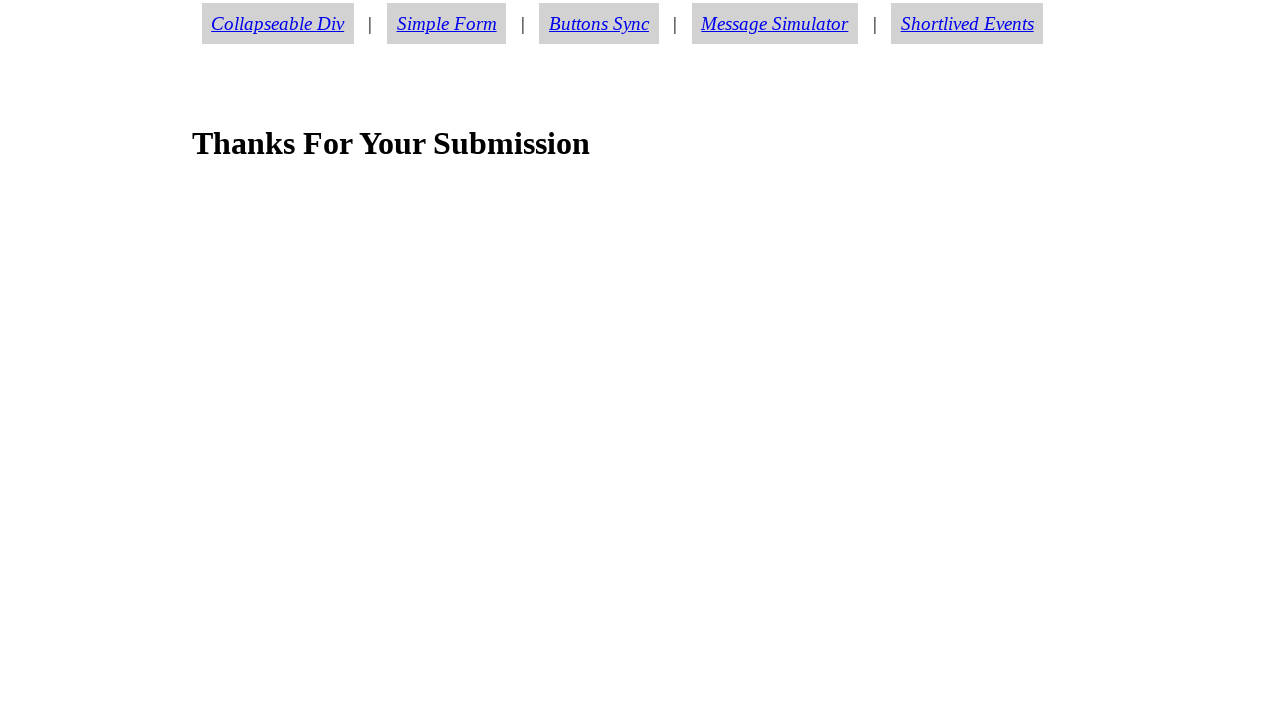

Waited for username element to be visible
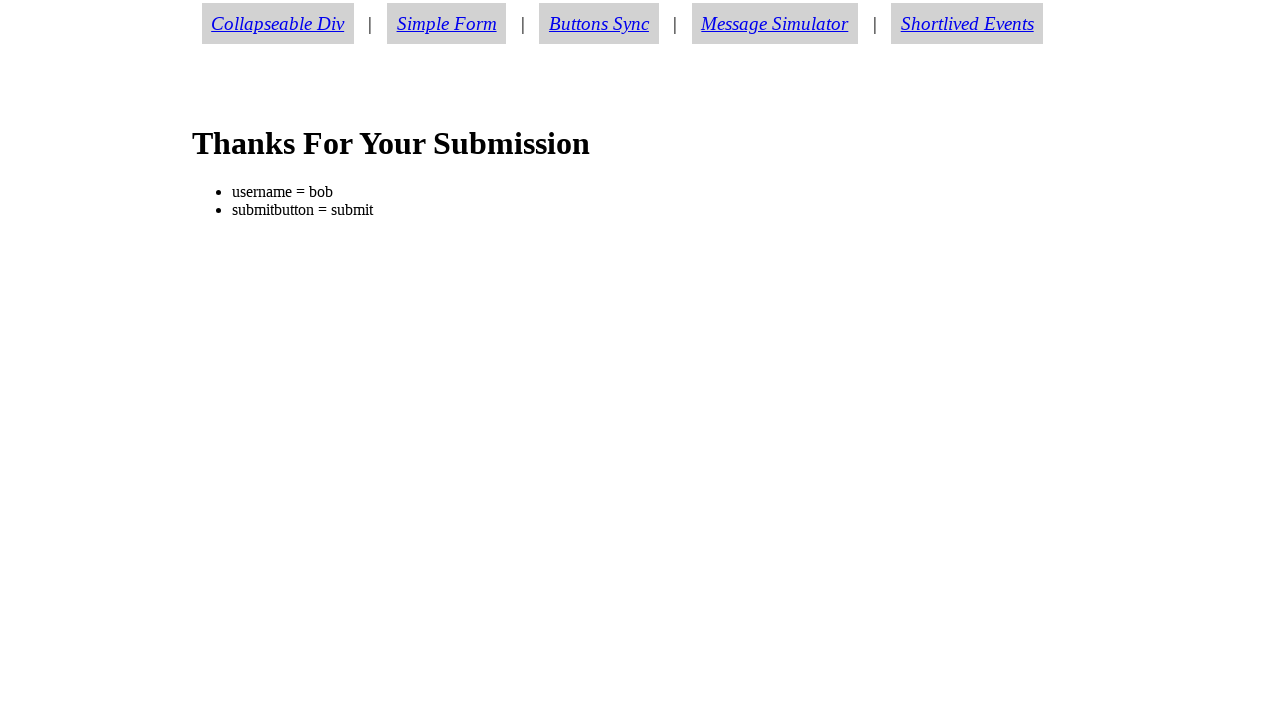

Verified username data attribute equals 'bob'
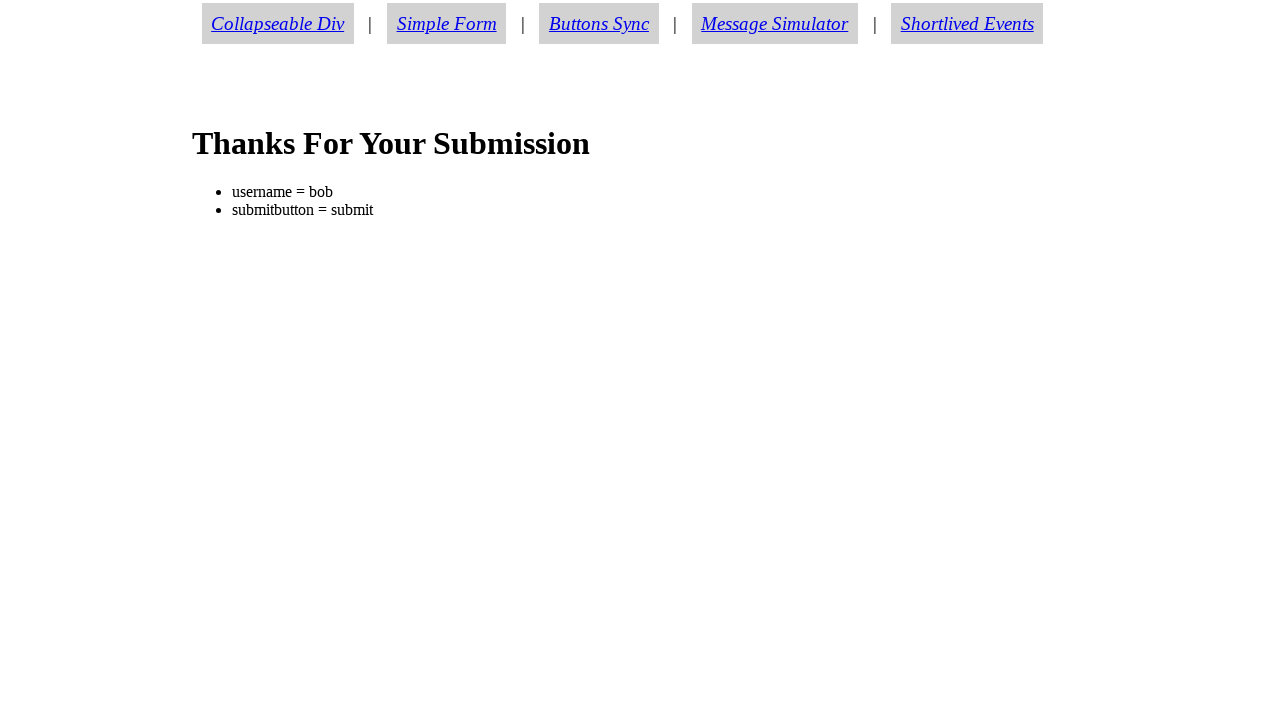

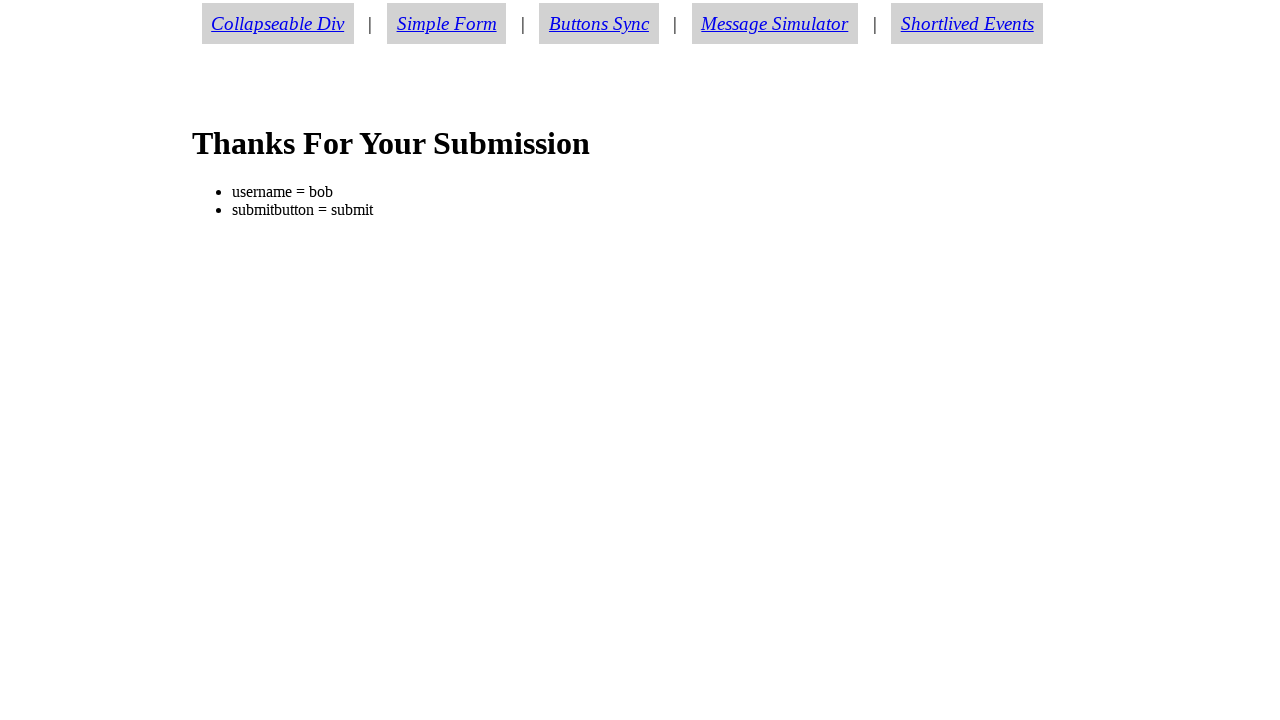